Tests asynchronous loading by clicking the Start button to trigger AJAX loading and waiting for the dynamically loaded content to appear

Starting URL: https://the-internet.herokuapp.com/dynamic_loading/1

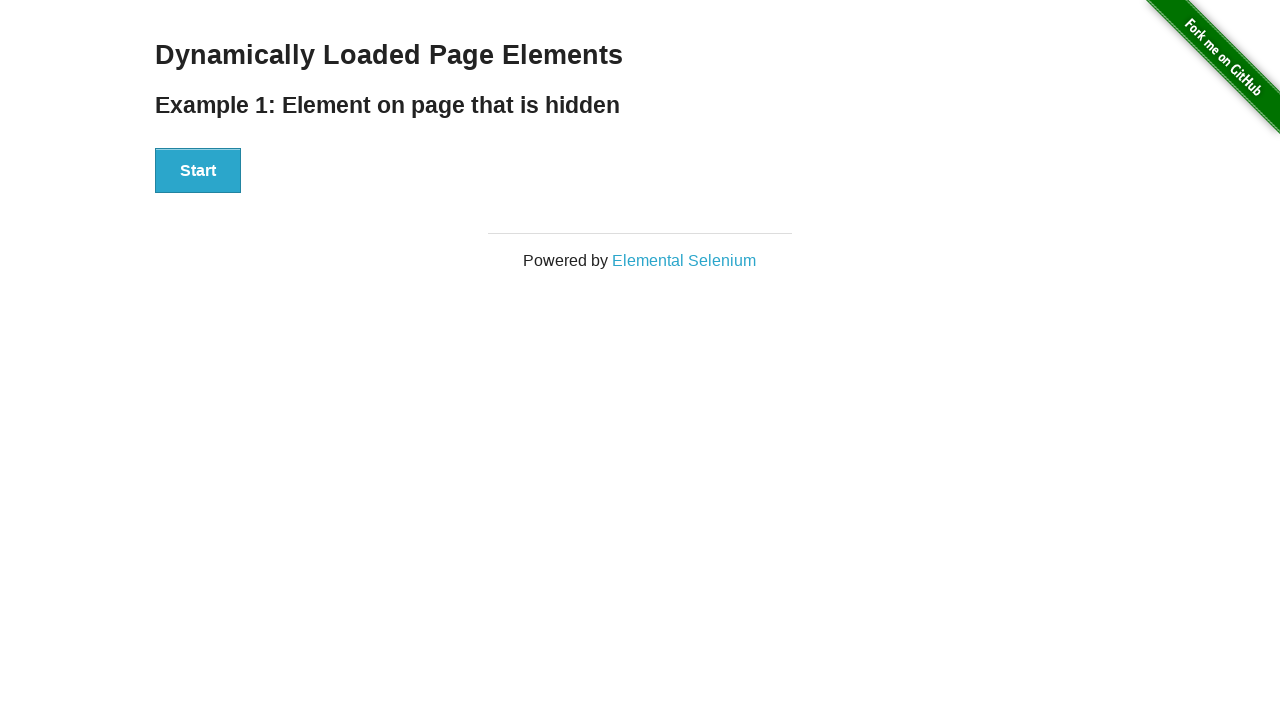

Clicked the Start button to trigger AJAX loading at (198, 171) on #start button
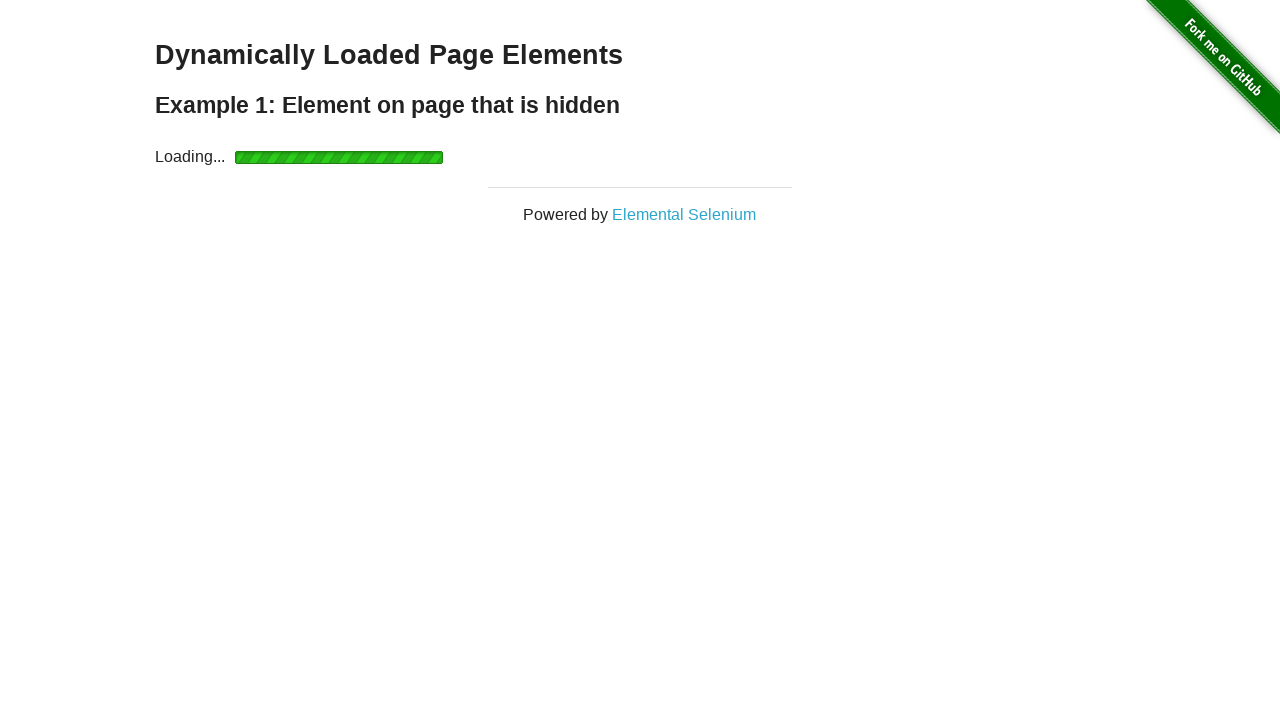

Waited for dynamically loaded content to appear in #finish element
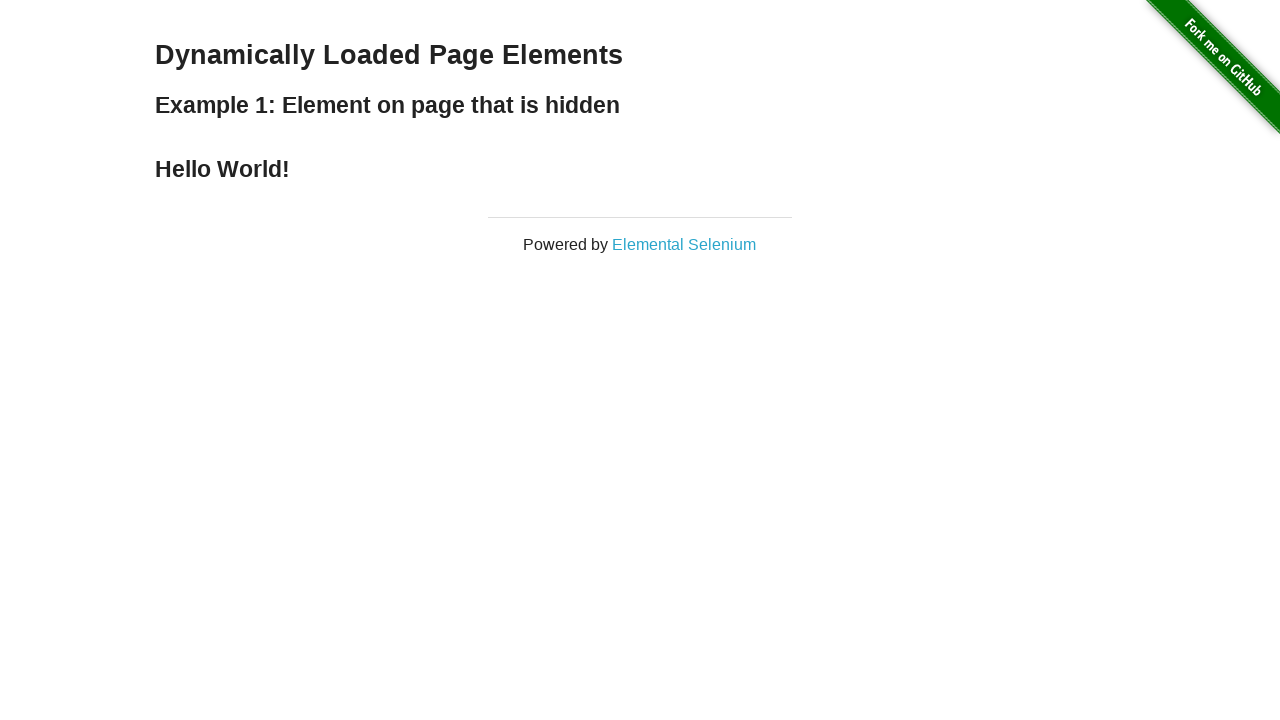

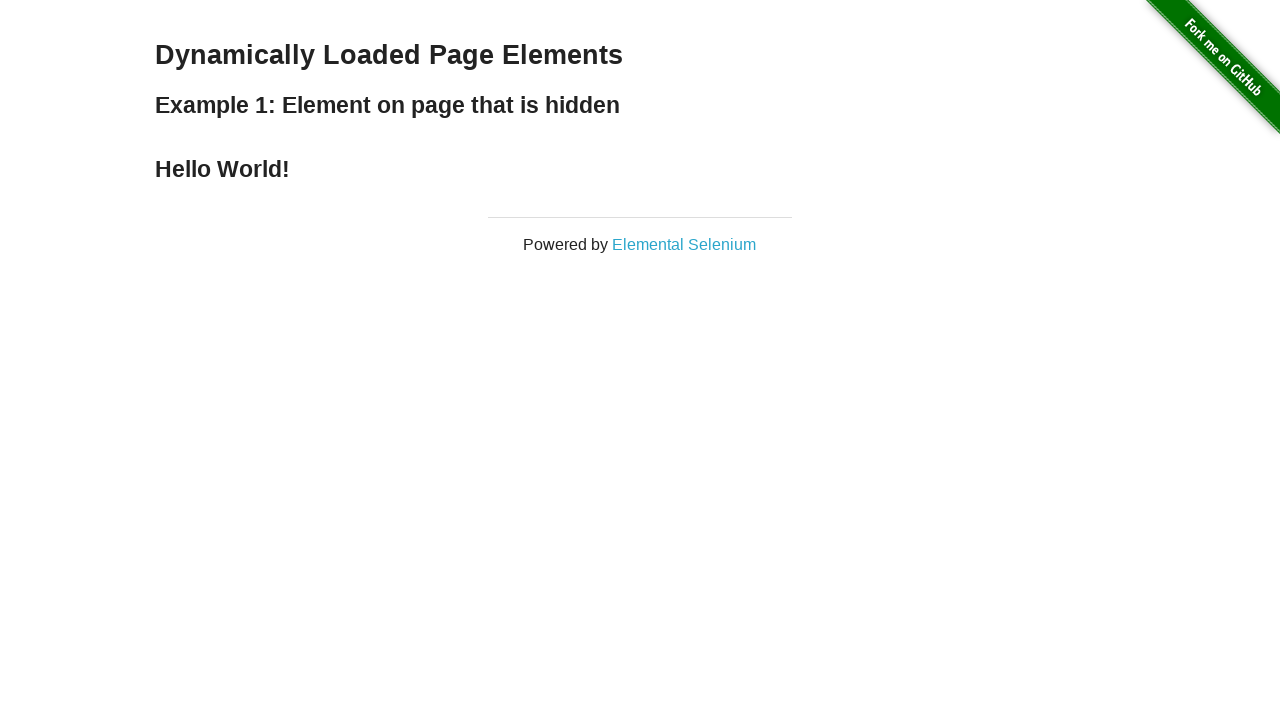